Tests a JavaScript prompt dialog by triggering it, entering text, accepting it, and verifying the entered text is displayed

Starting URL: https://automationfc.github.io/basic-form/index.html

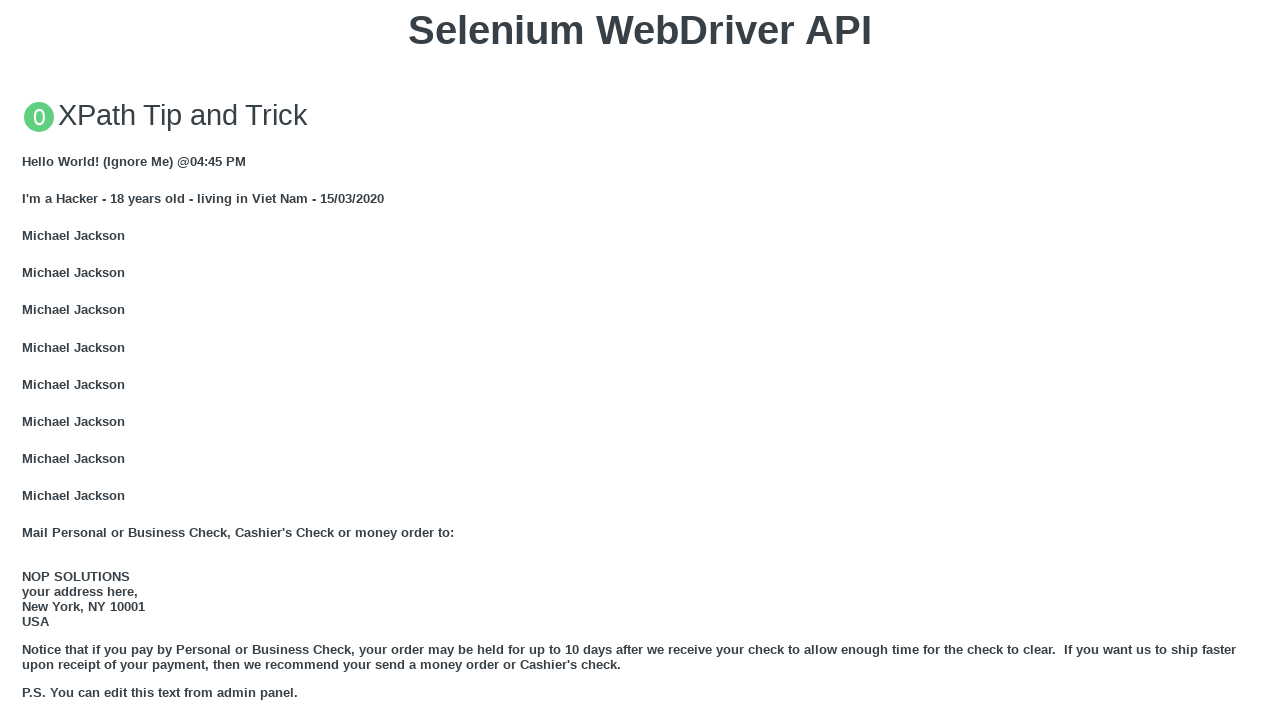

Set up dialog handler to accept prompt with text 'Automation FC'
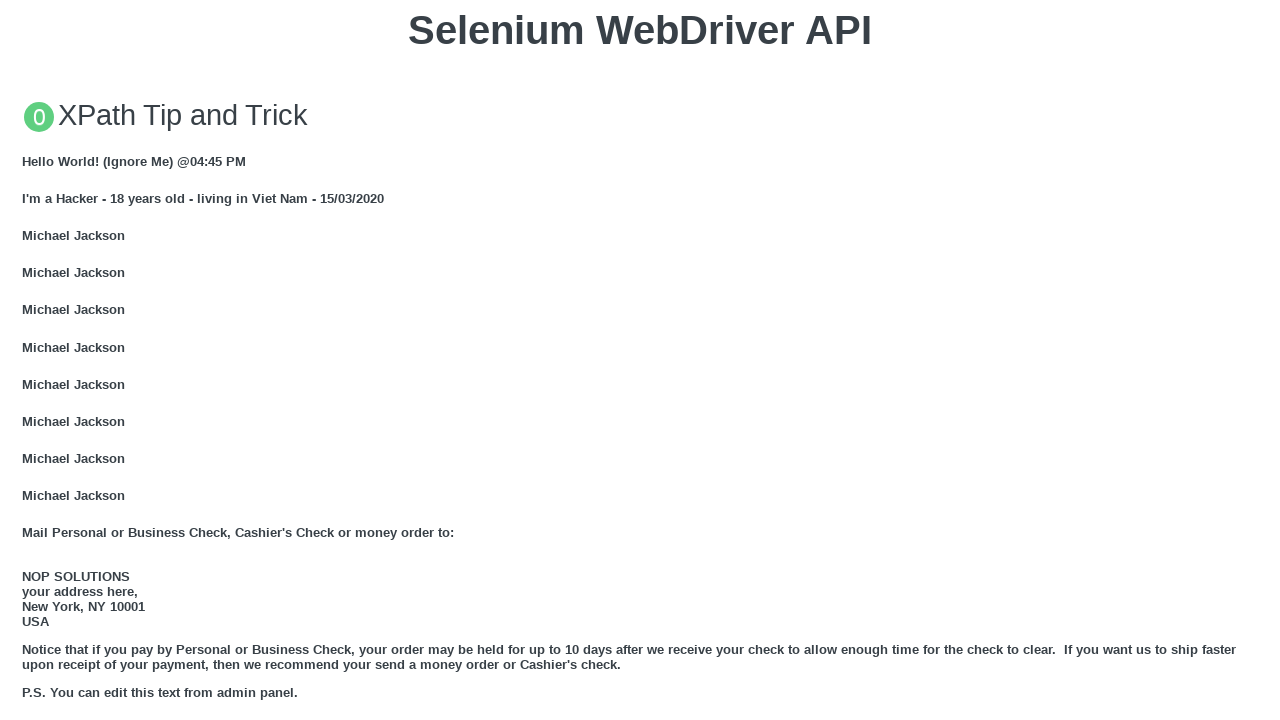

Clicked button to trigger JS Prompt dialog at (640, 360) on xpath=//button[text()='Click for JS Prompt']
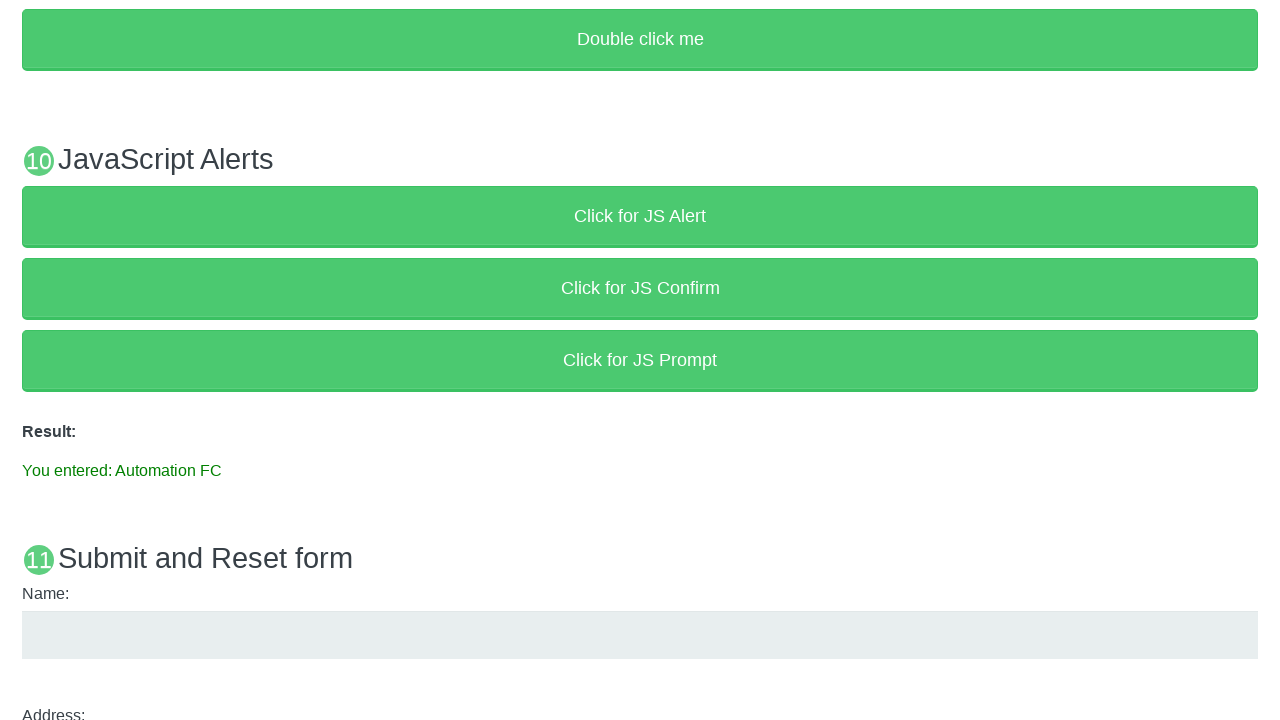

Waited for result element to appear
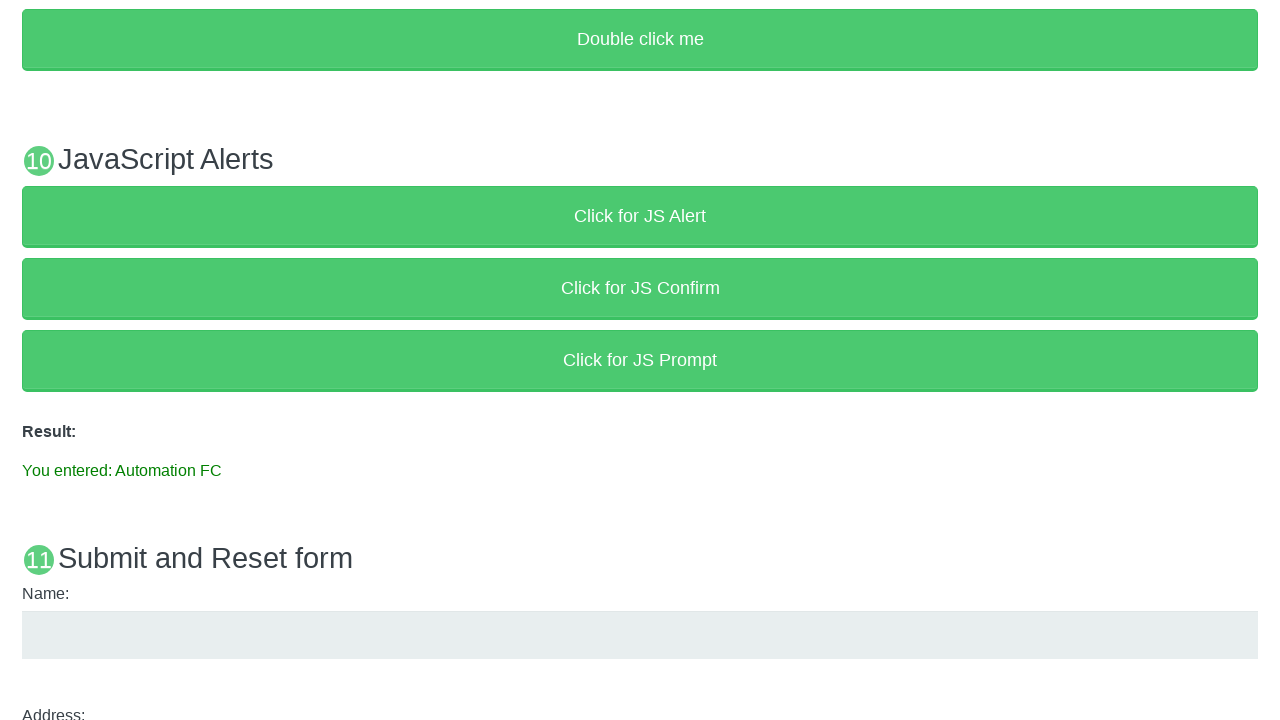

Verified that entered text 'Automation FC' is displayed in result
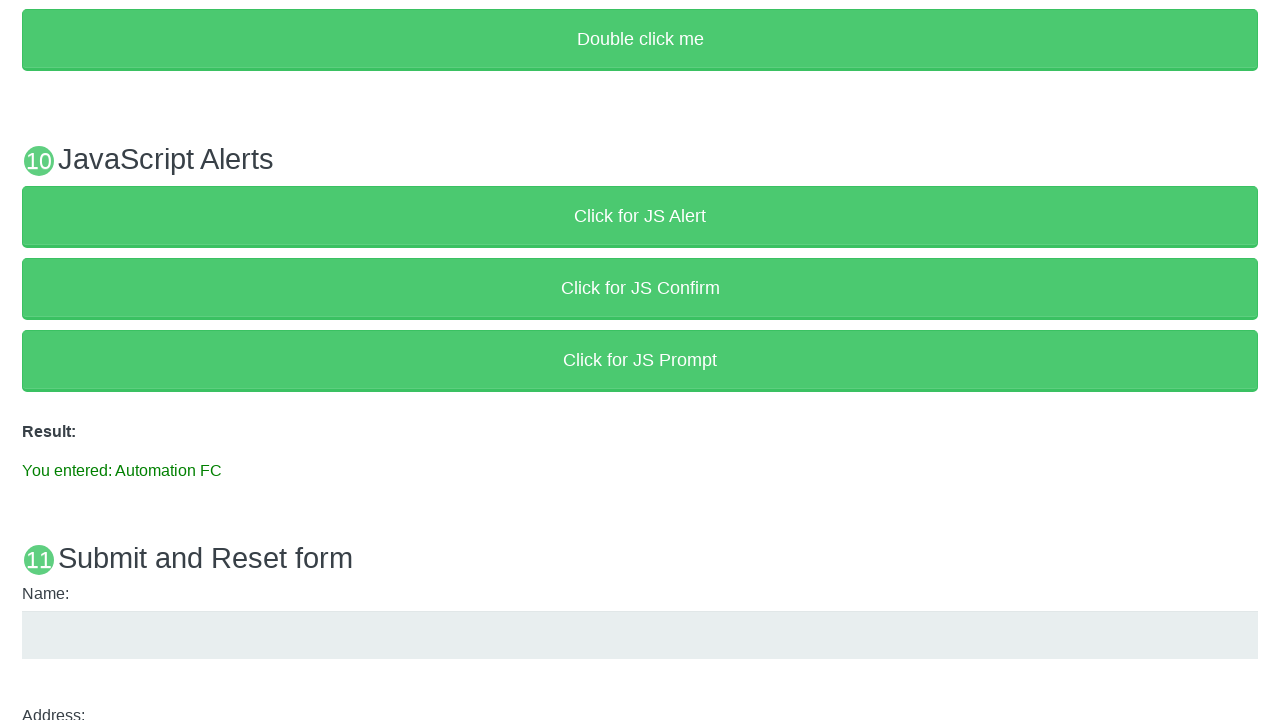

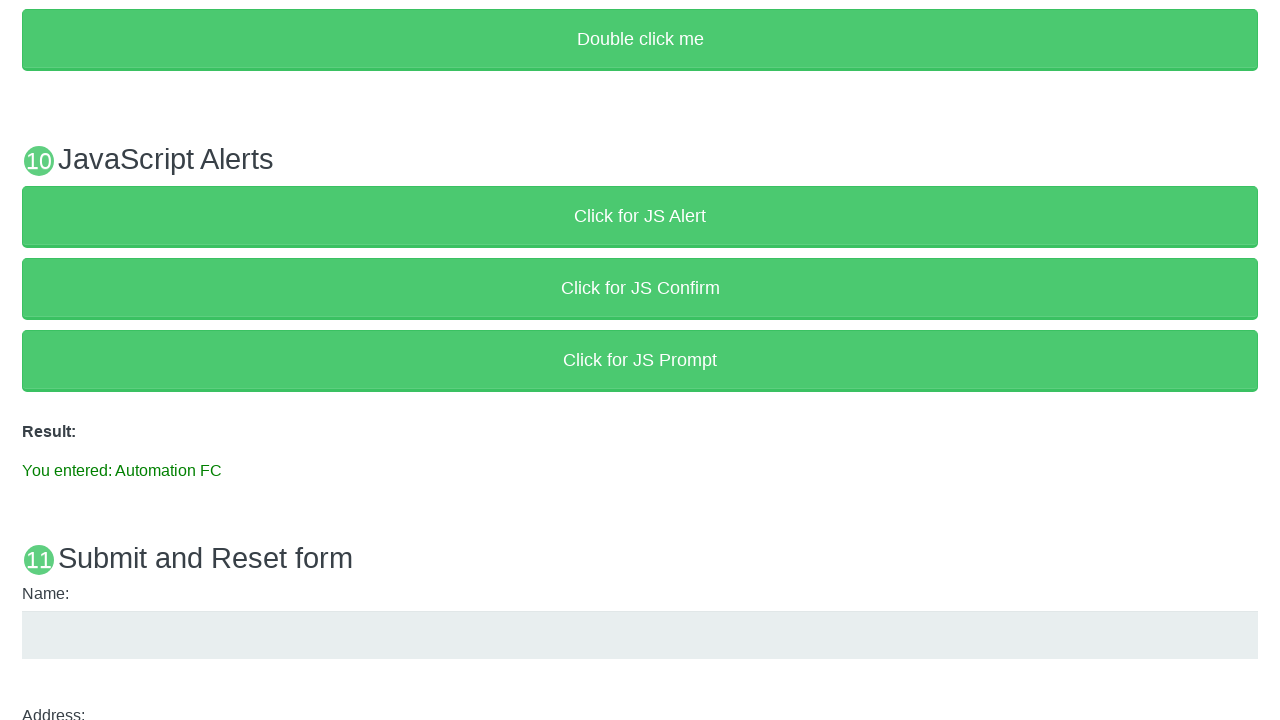